Tests form validation by filling in personal information fields (first name, surname, age, country) and submitting the form to verify navigation to a new page.

Starting URL: https://testpages.eviltester.com/styled/validation/input-validation.html

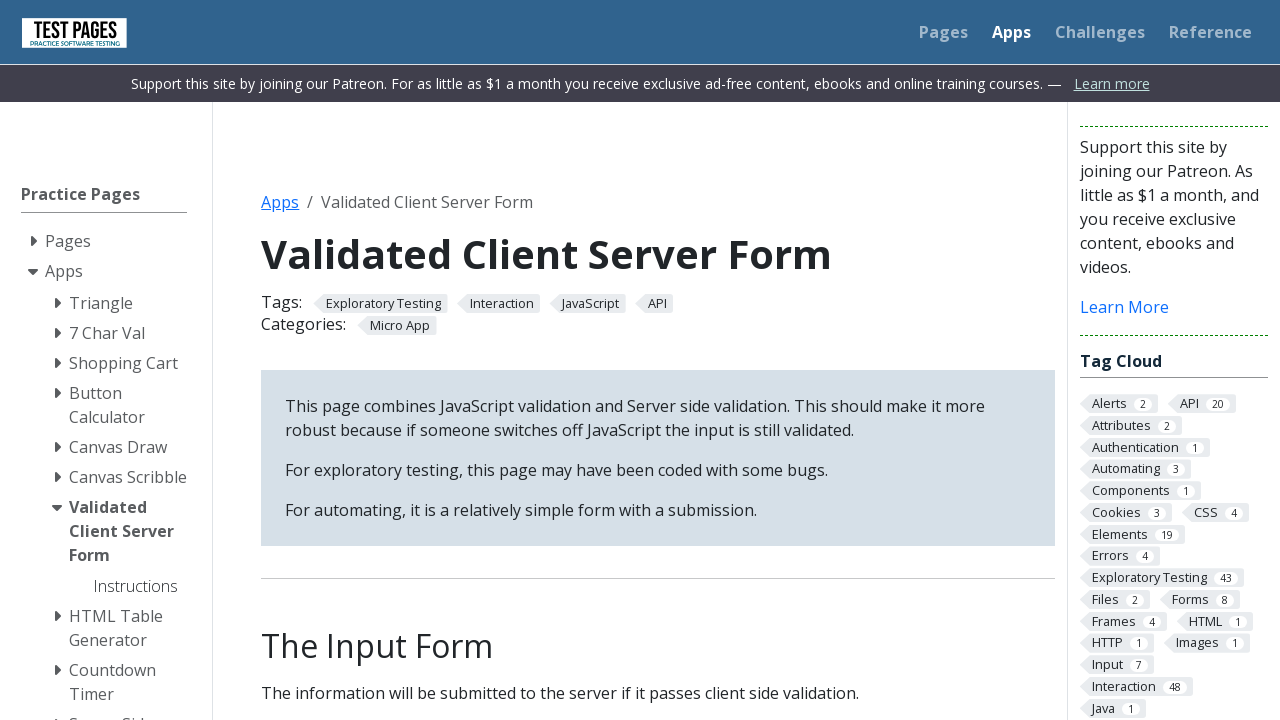

Filled first name field with 'chaya' on #firstname
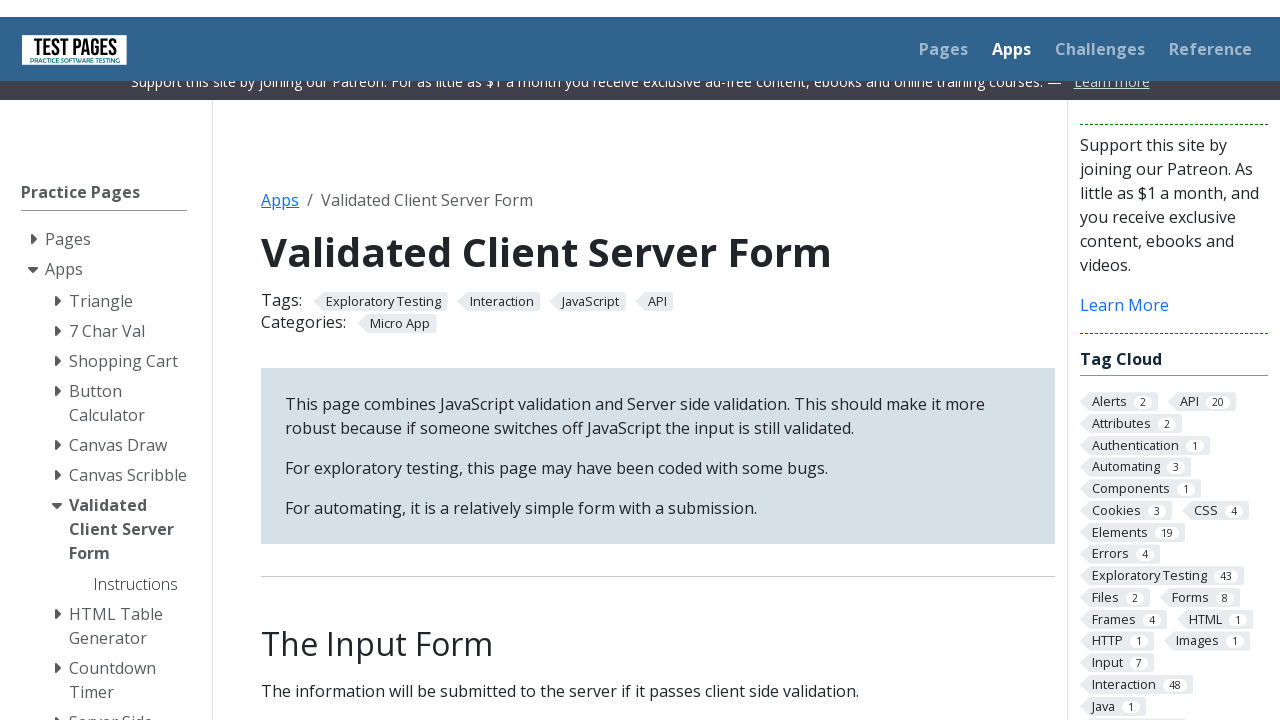

Filled surname field with 'Zilberstein' on #surname
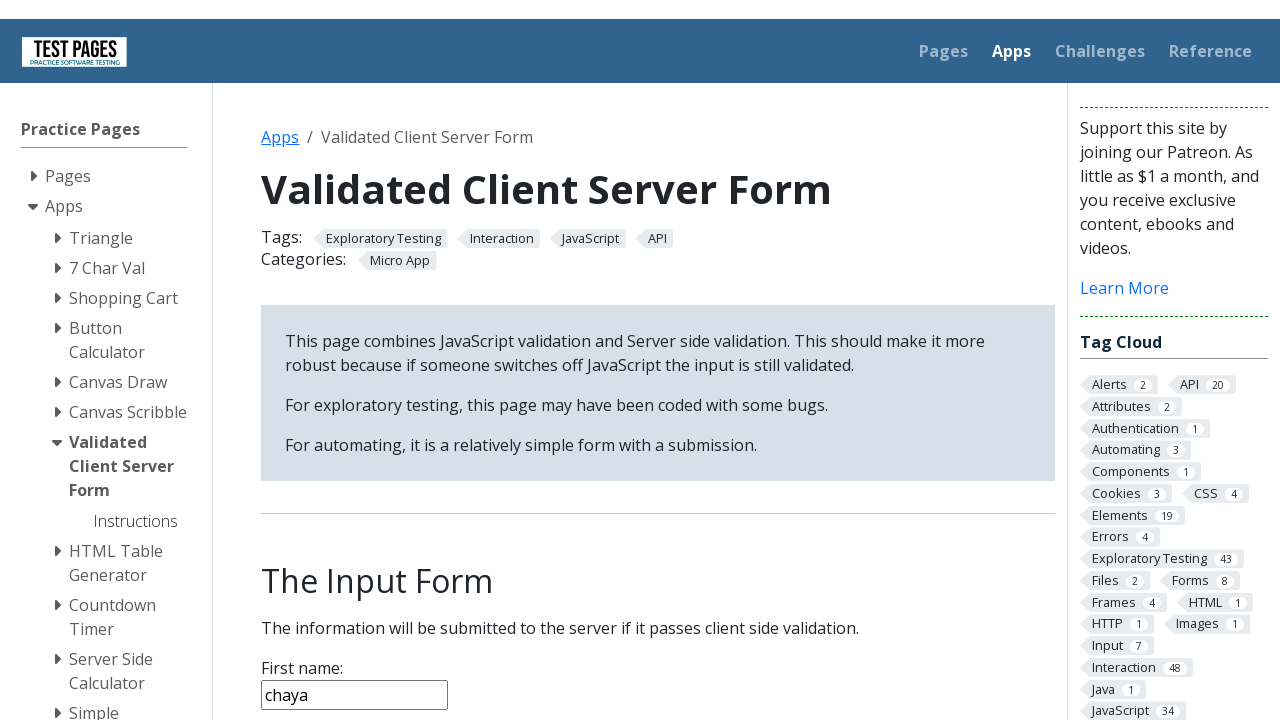

Filled age field with '21' on #age
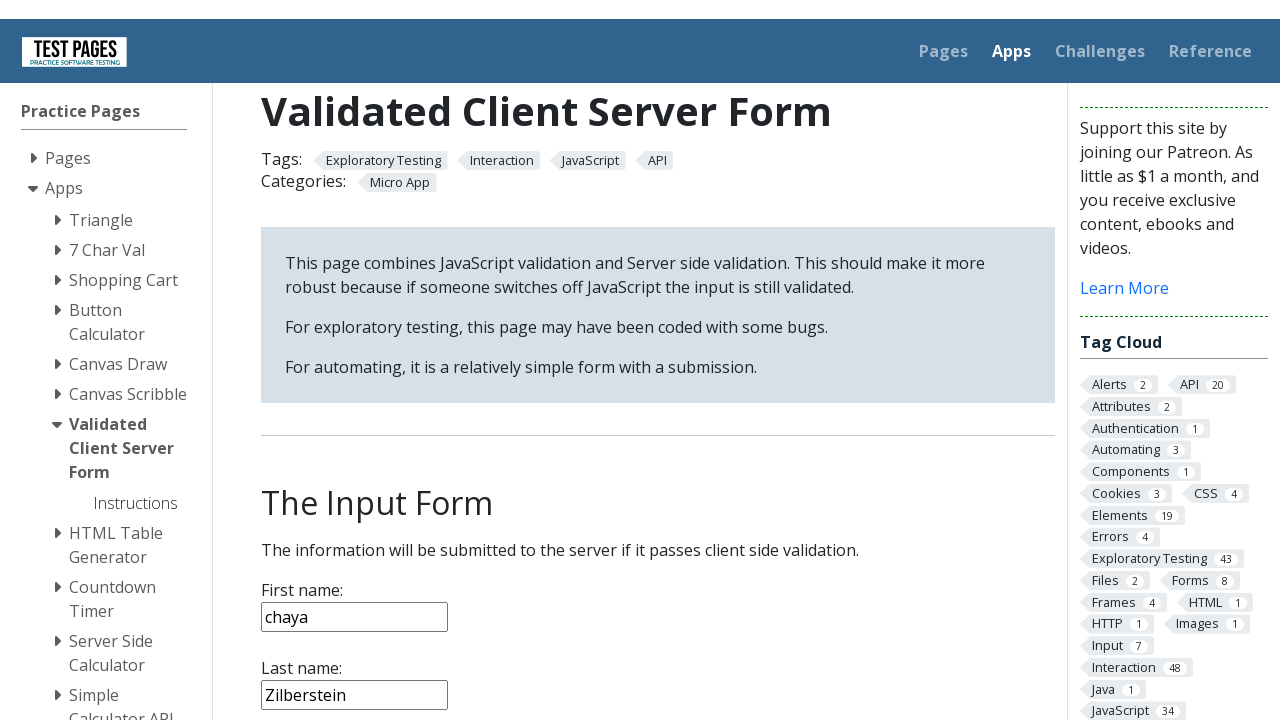

Selected 'Israel' from country dropdown on select[name='country']
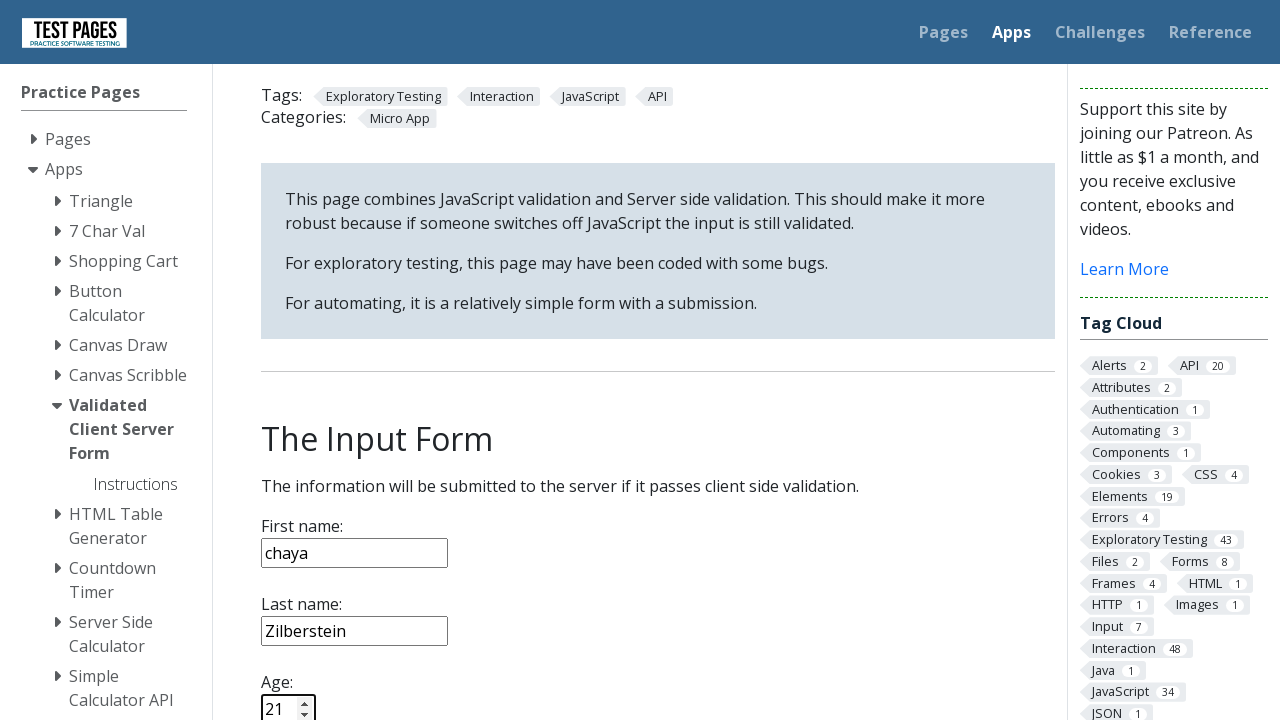

Clicked submit button to submit form at (296, 368) on input[type='submit']
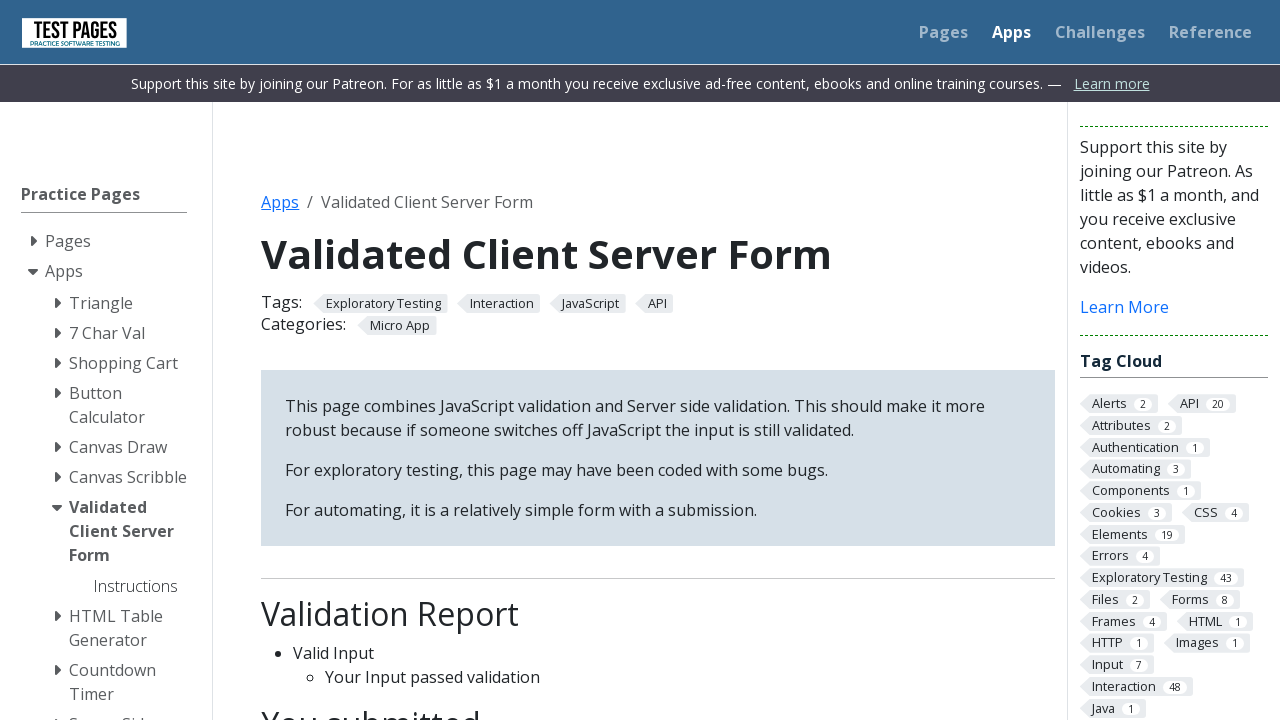

Form submission successful - navigated to new page
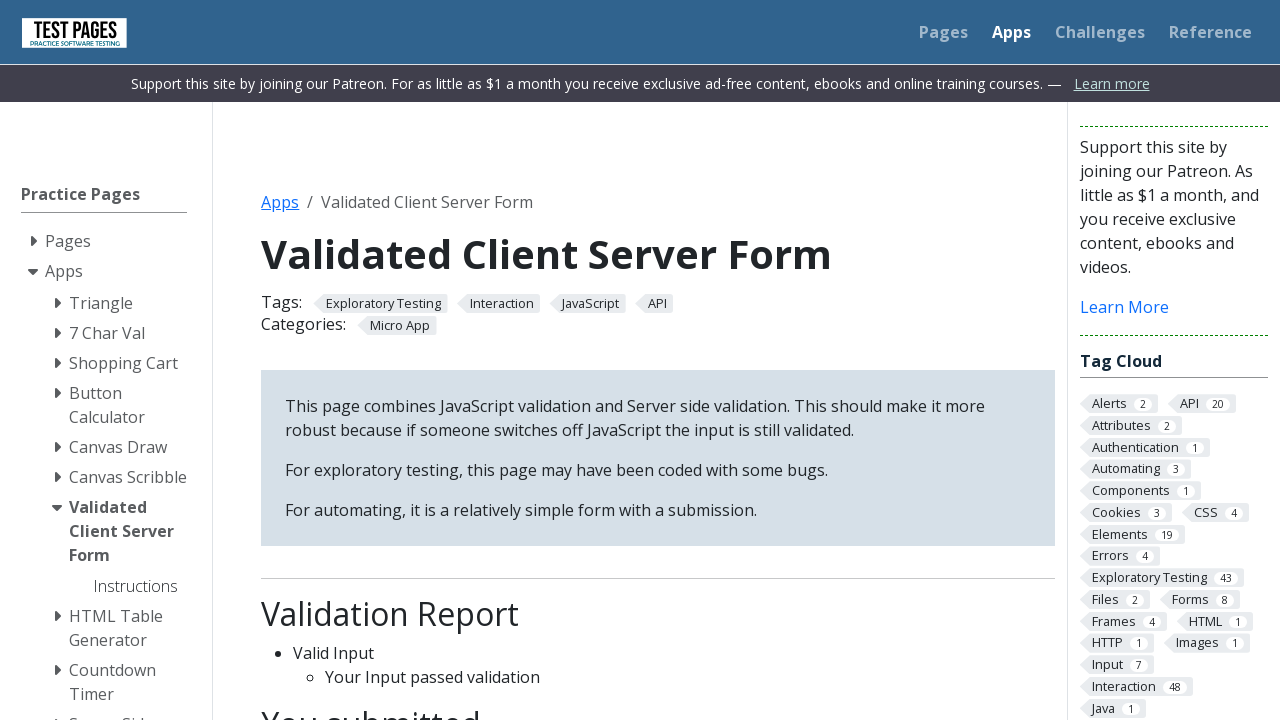

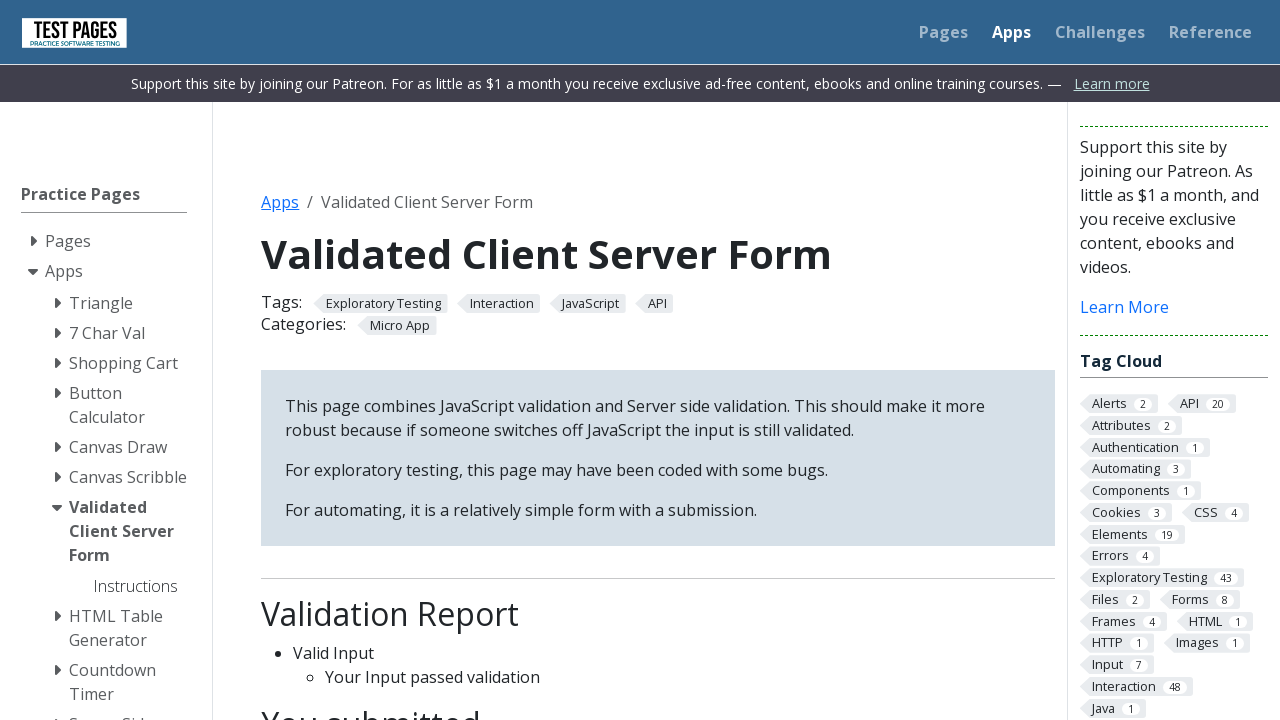